Tests tooltip functionality by hovering over an element inside an iframe and verifying tooltip content appears

Starting URL: https://jqueryui.com/tooltip/

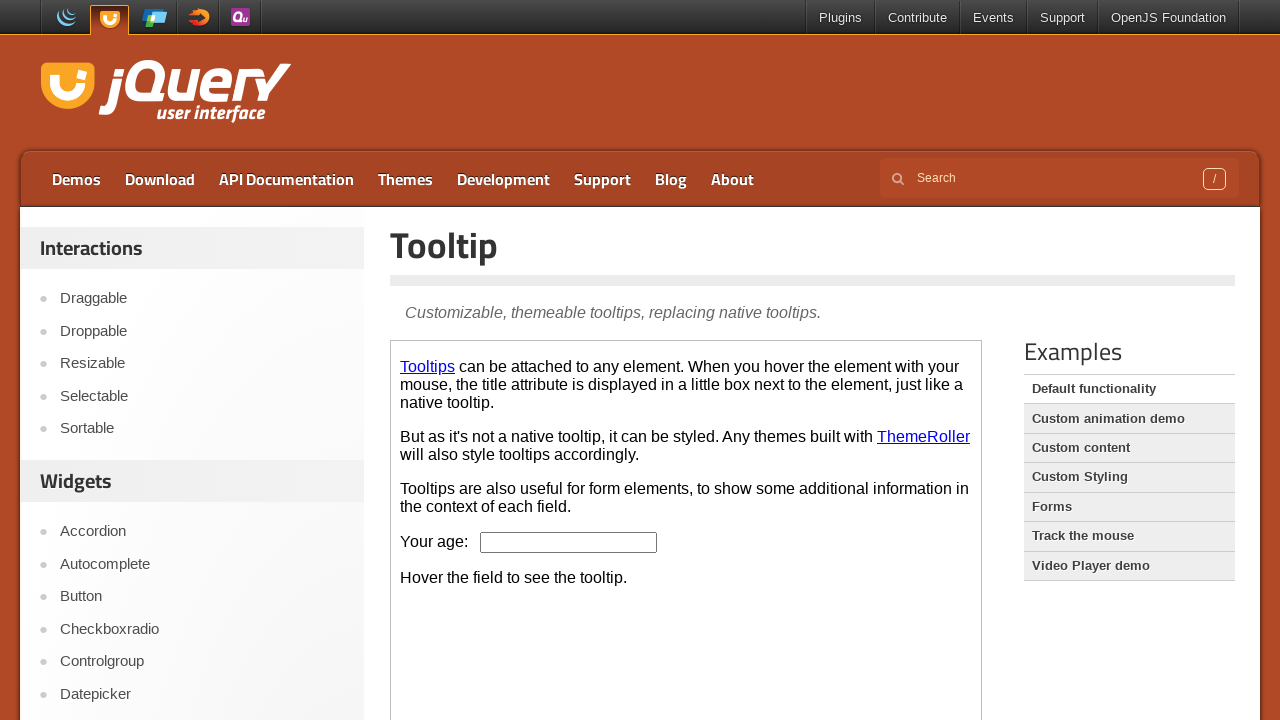

Located the demo frame iframe
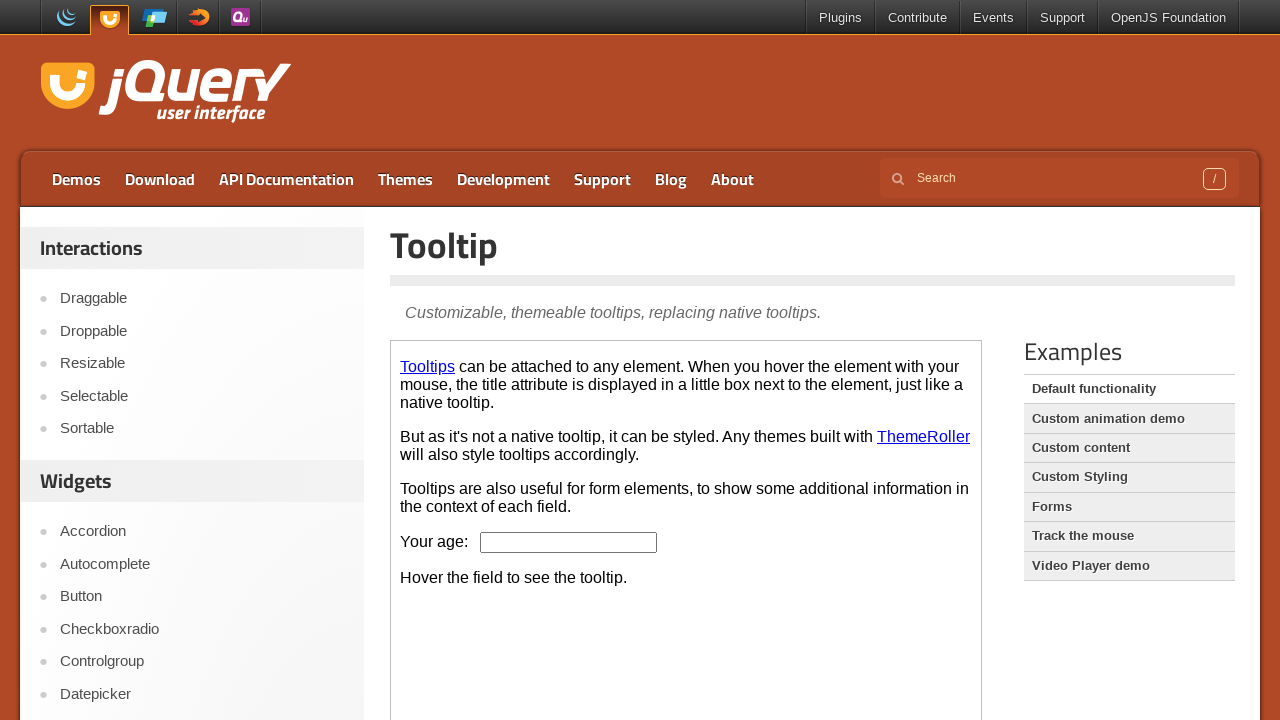

Located the age input box element
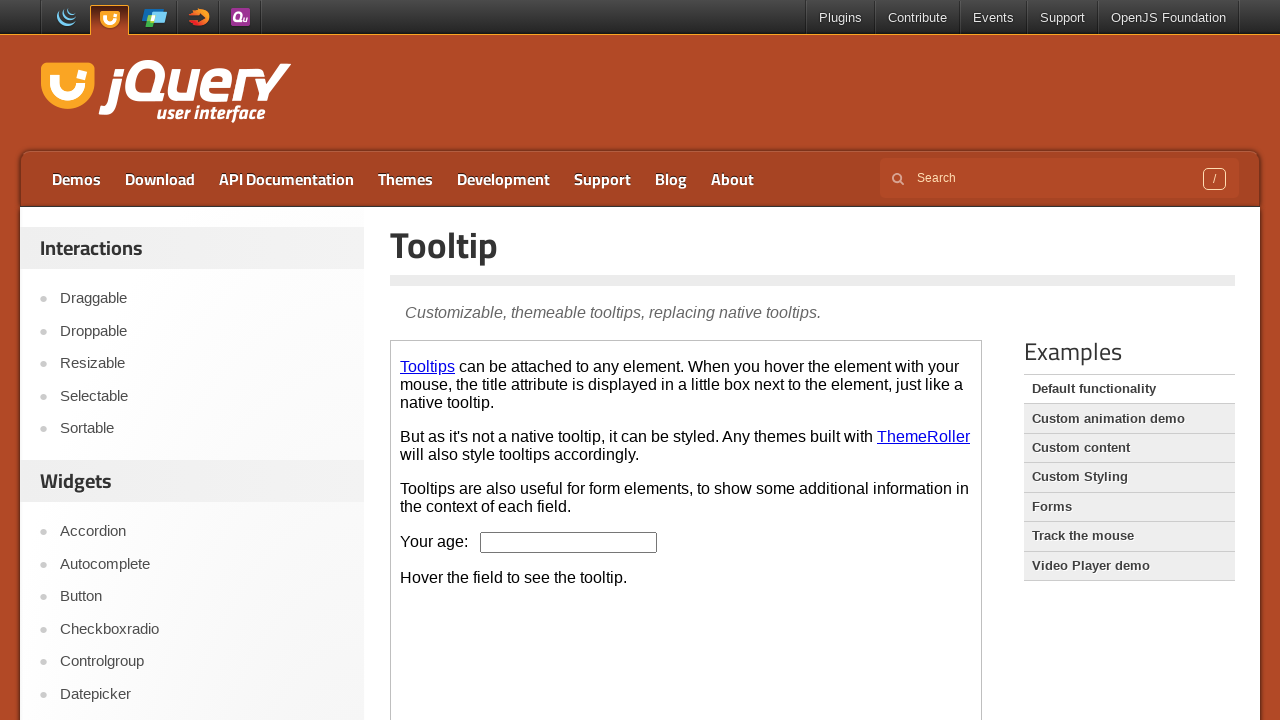

Hovered over the age input box to trigger tooltip at (569, 542) on .demo-frame >> internal:control=enter-frame >> #age
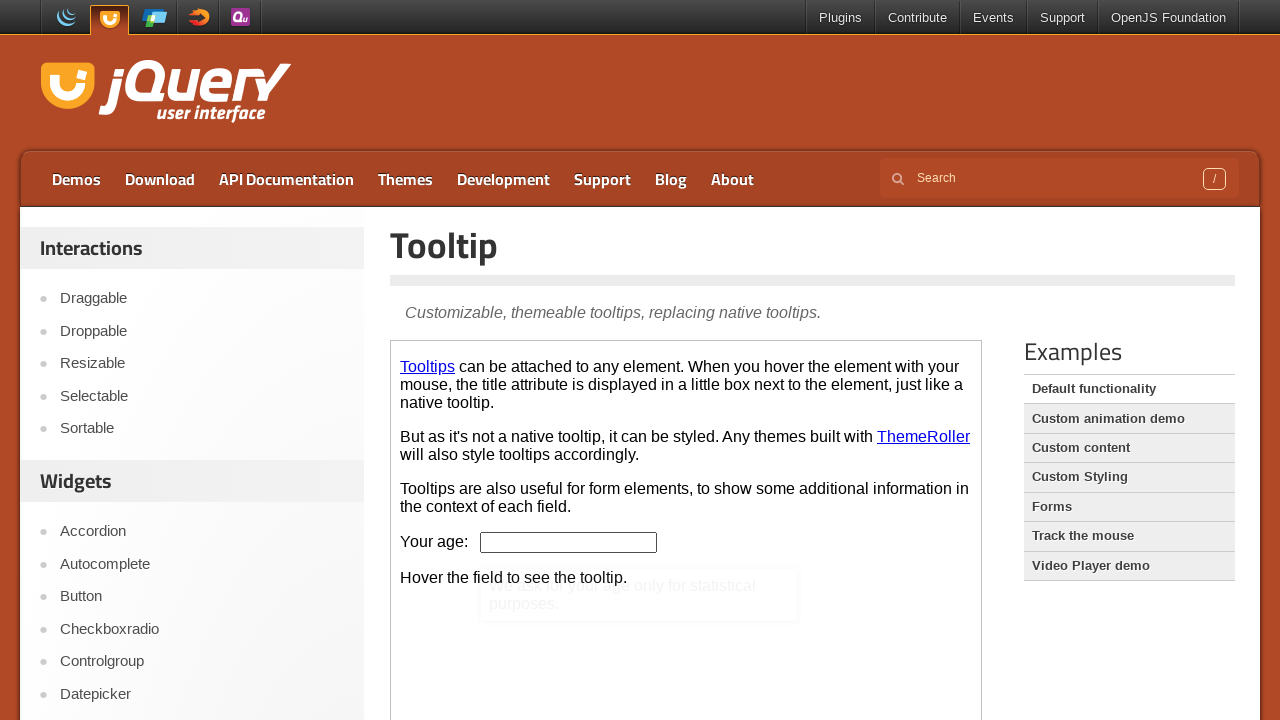

Located the tooltip content element
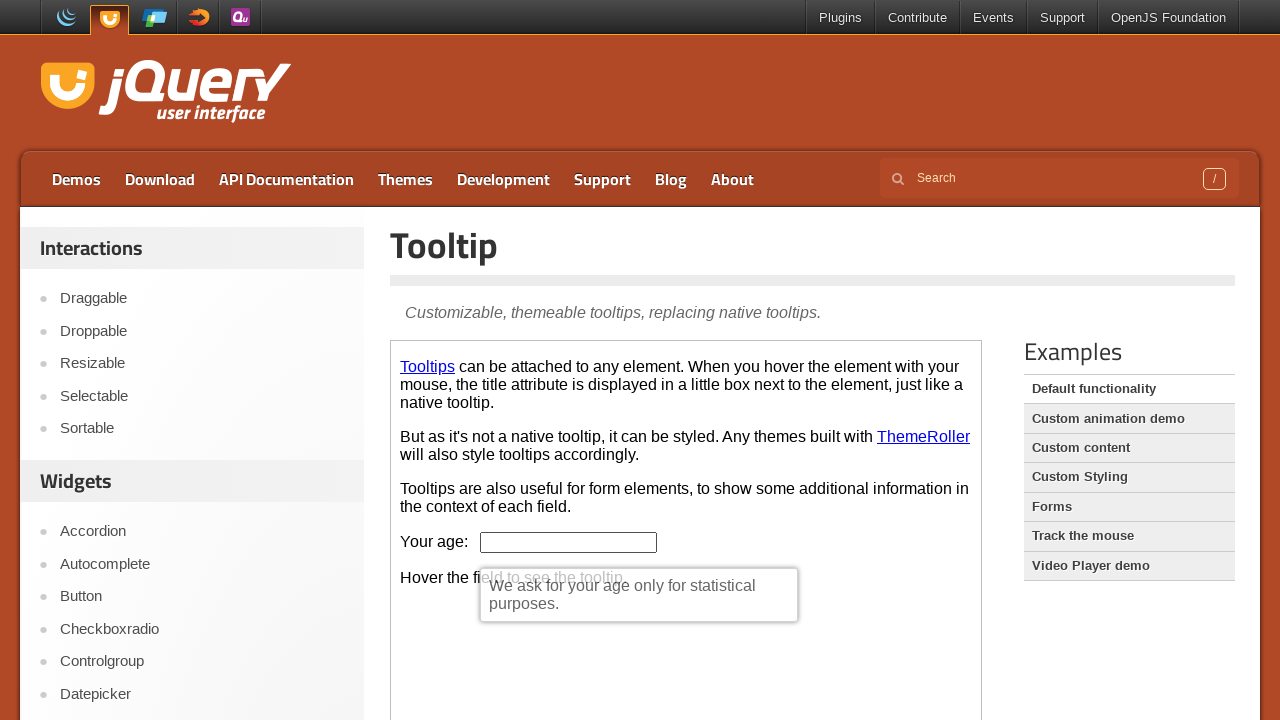

Tooltip content appeared and is visible
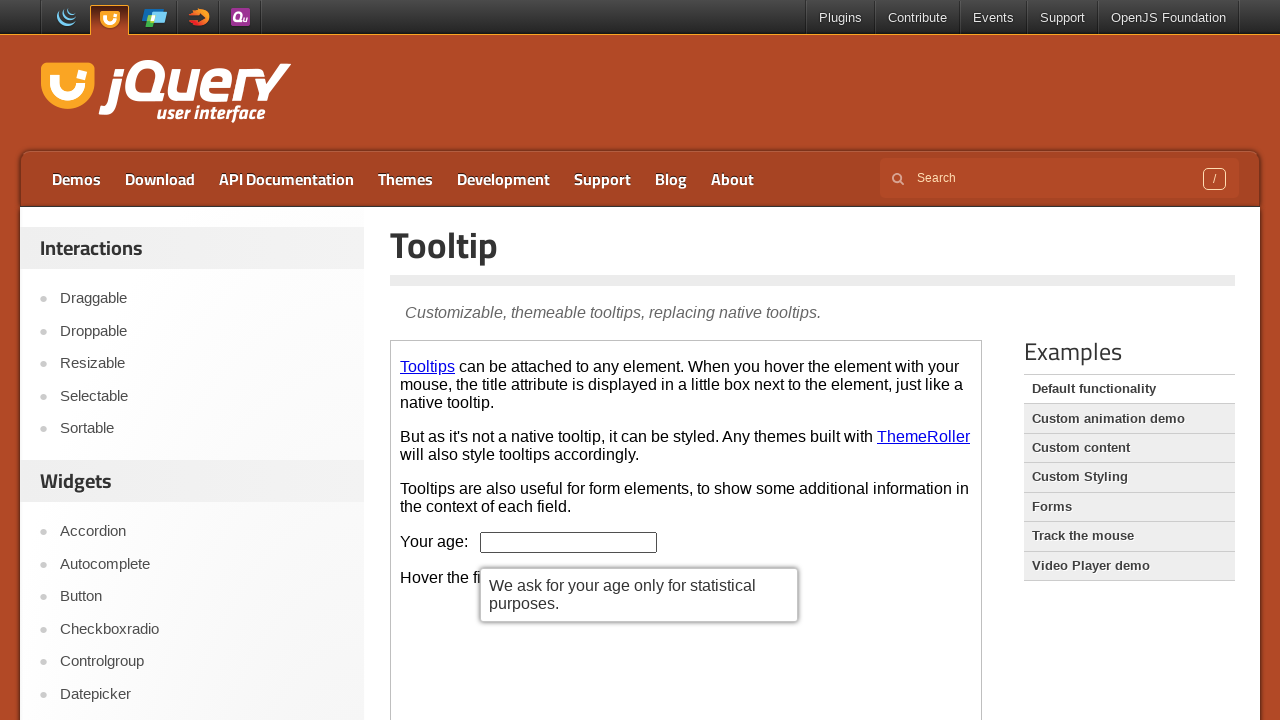

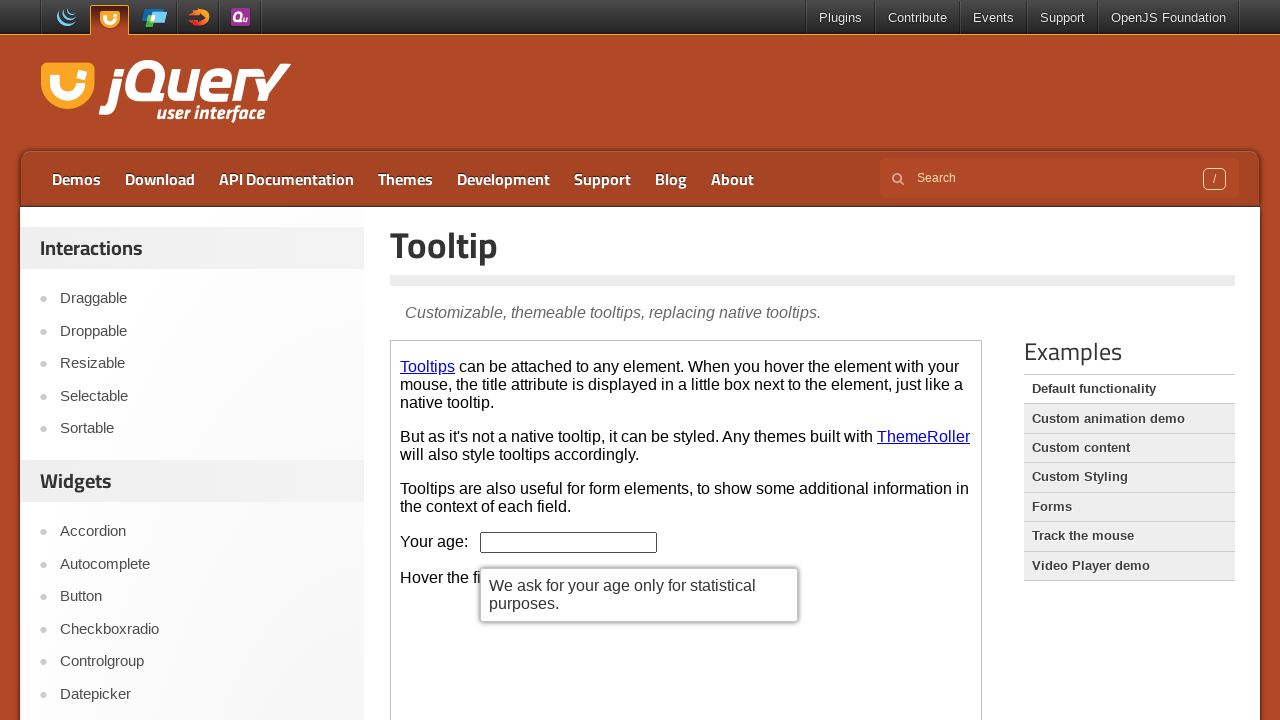